Tests calendar/date picker handling by clicking on a datepicker input field and selecting a specific date (day 6) from the calendar popup.

Starting URL: http://seleniumpractise.blogspot.co.uk/2016/08/how-to-handle-calendar-in-selenium.html

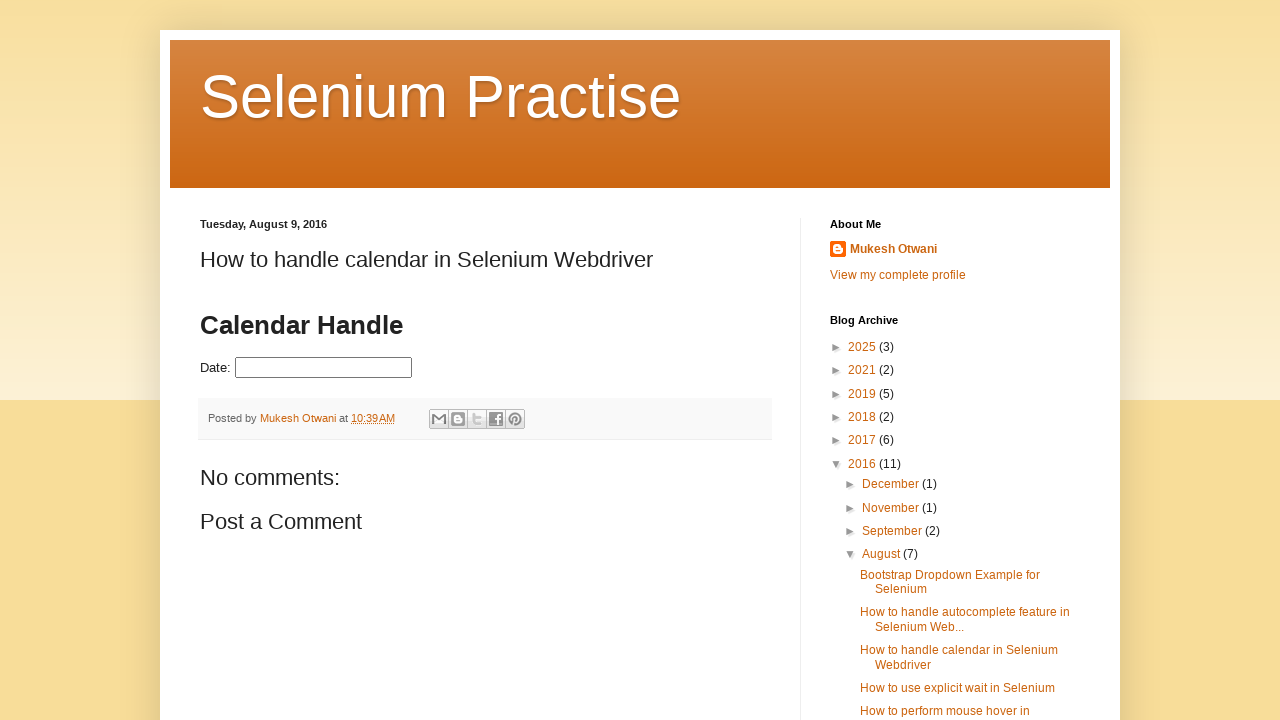

Navigated to calendar handling test page
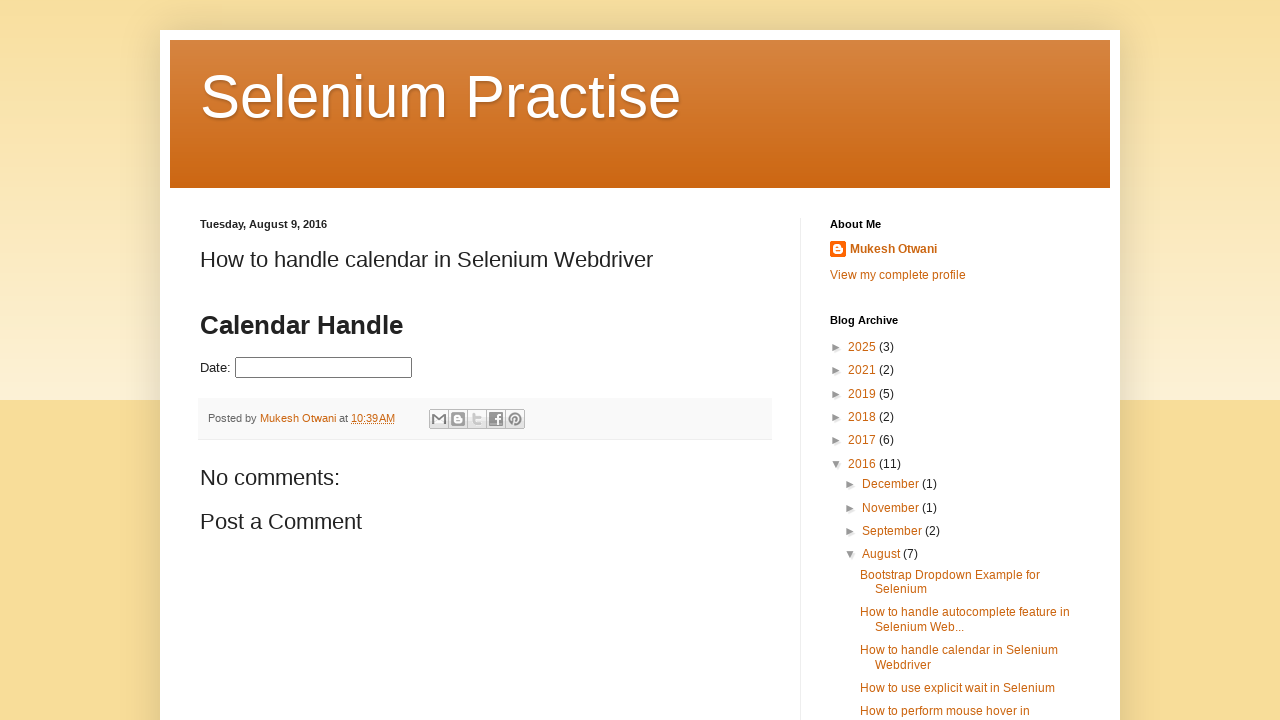

Clicked on datepicker input field to open calendar at (324, 368) on #datepicker
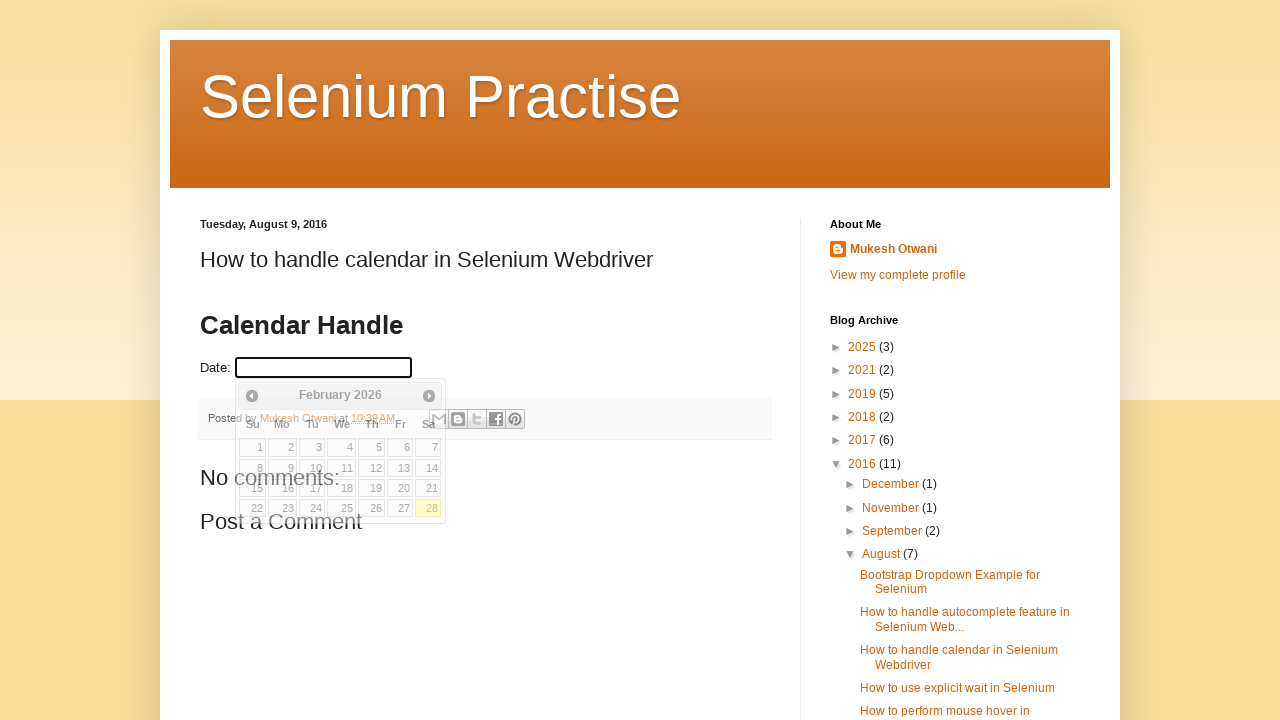

Calendar popup loaded and became visible
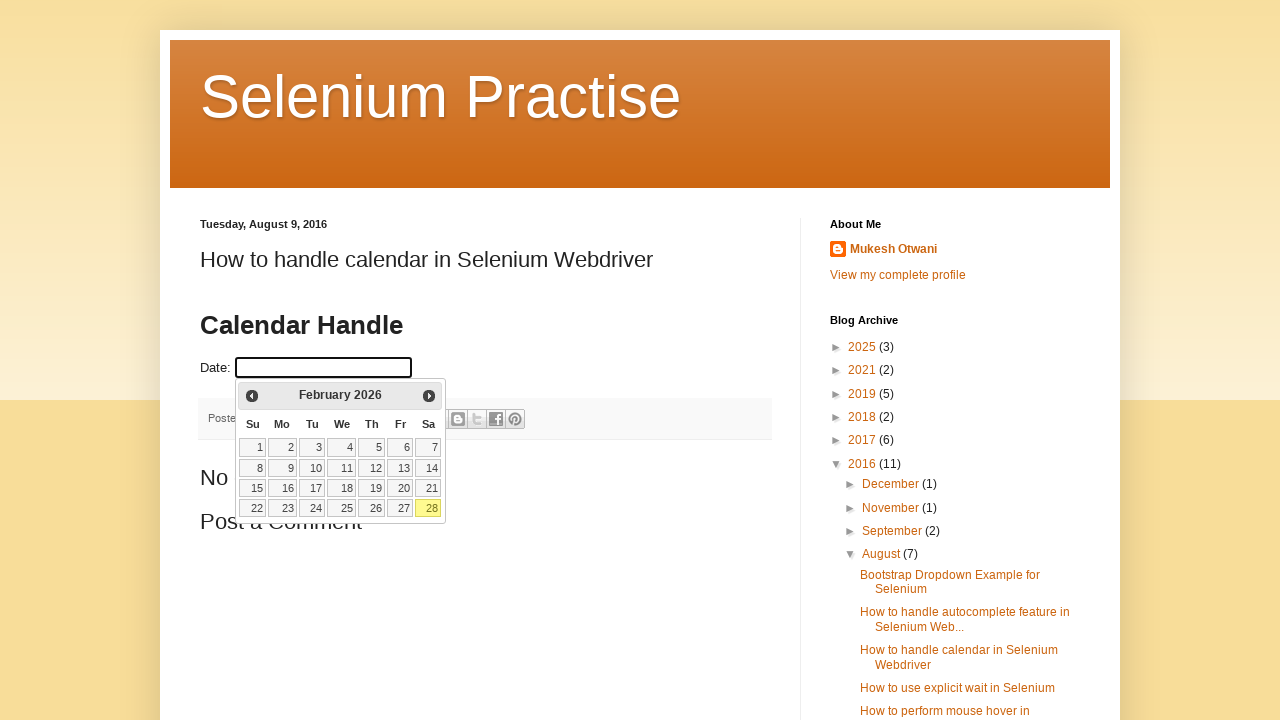

Located all date cells in the calendar table
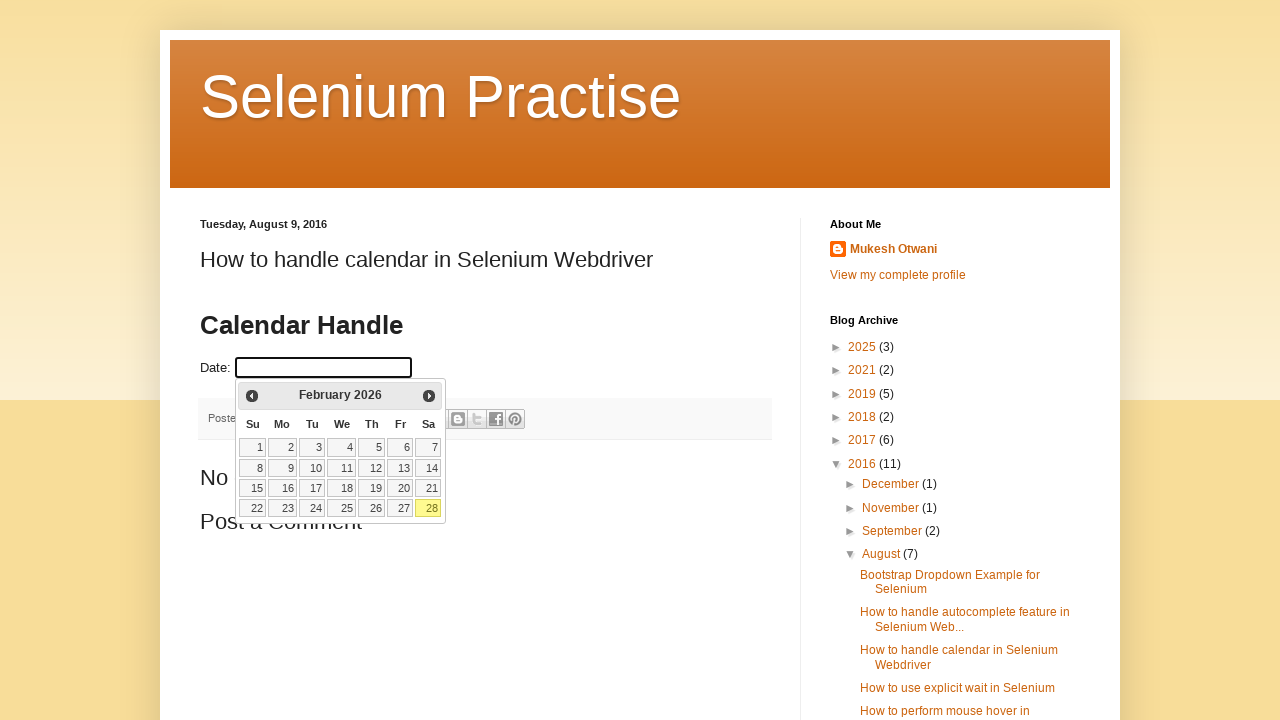

Selected day 6 from the calendar at (400, 447) on xpath=//table[@class='ui-datepicker-calendar']//td >> nth=5
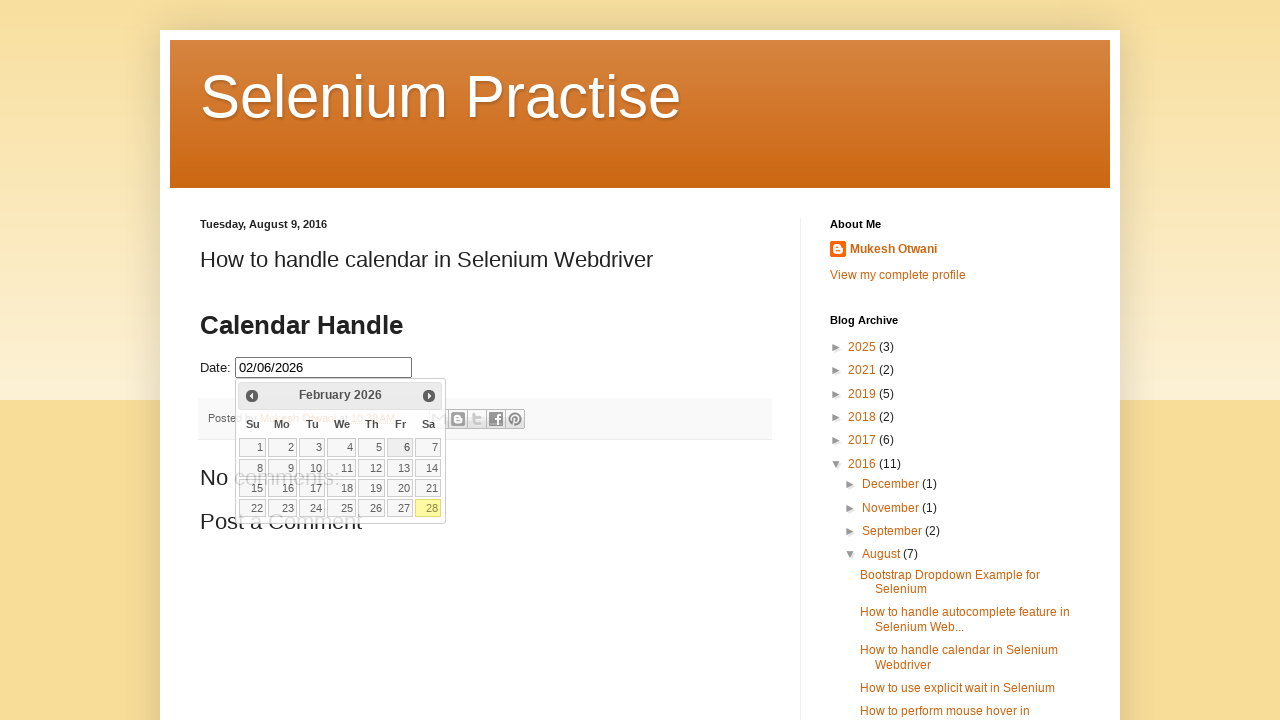

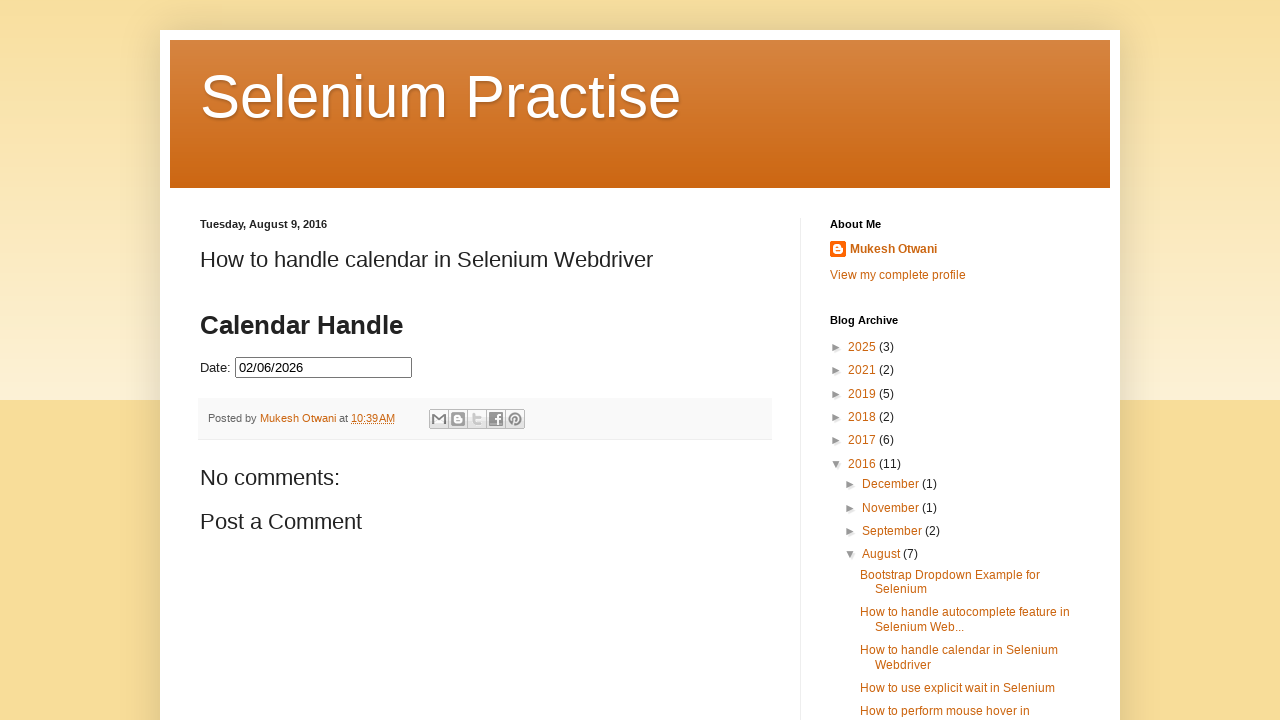